Tests confirmation alert functionality by clicking a button to trigger a confirmation dialog and accepting it

Starting URL: https://training-support.net/webelements/alerts

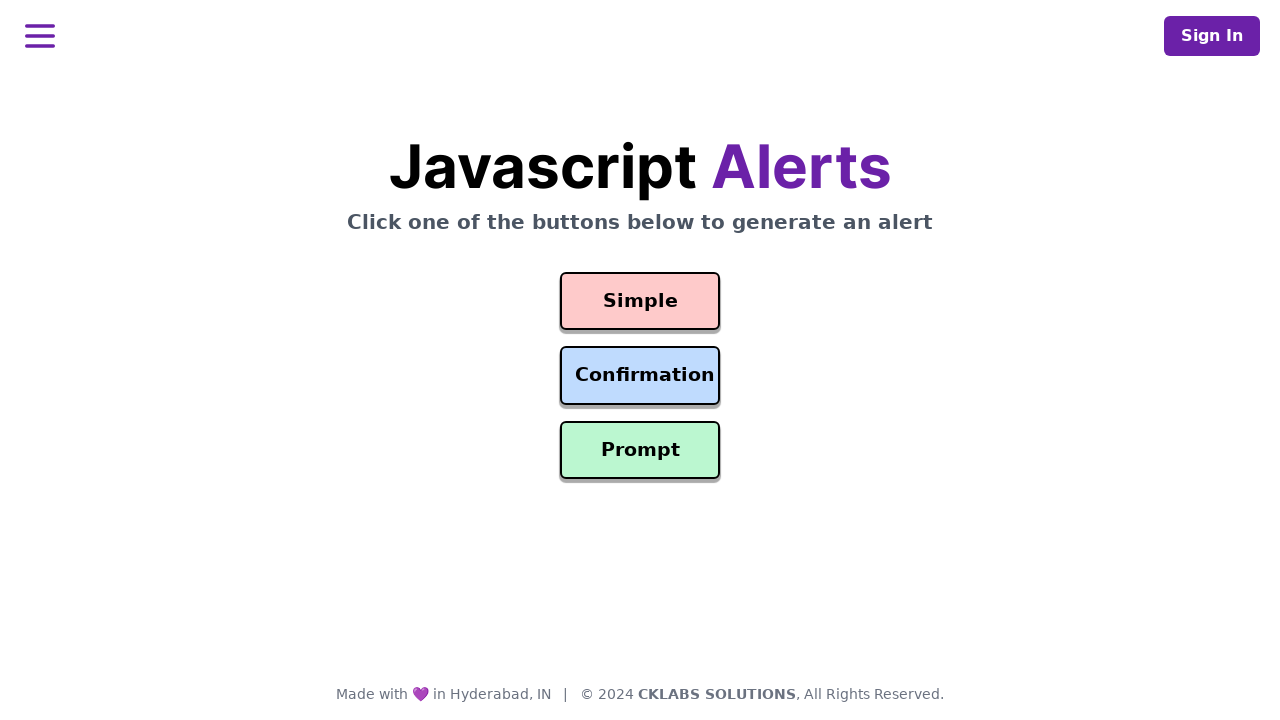

Clicked confirmation button to trigger alert dialog at (640, 376) on #confirmation
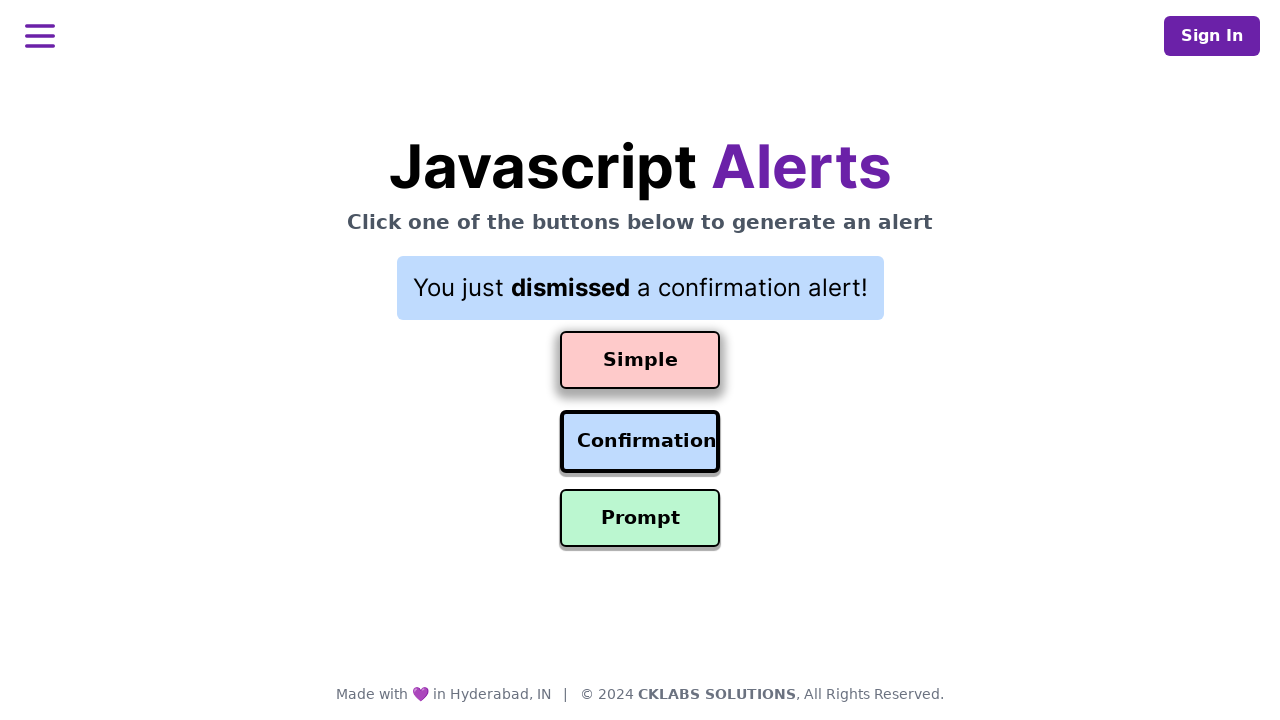

Set up dialog handler to accept confirmation alert
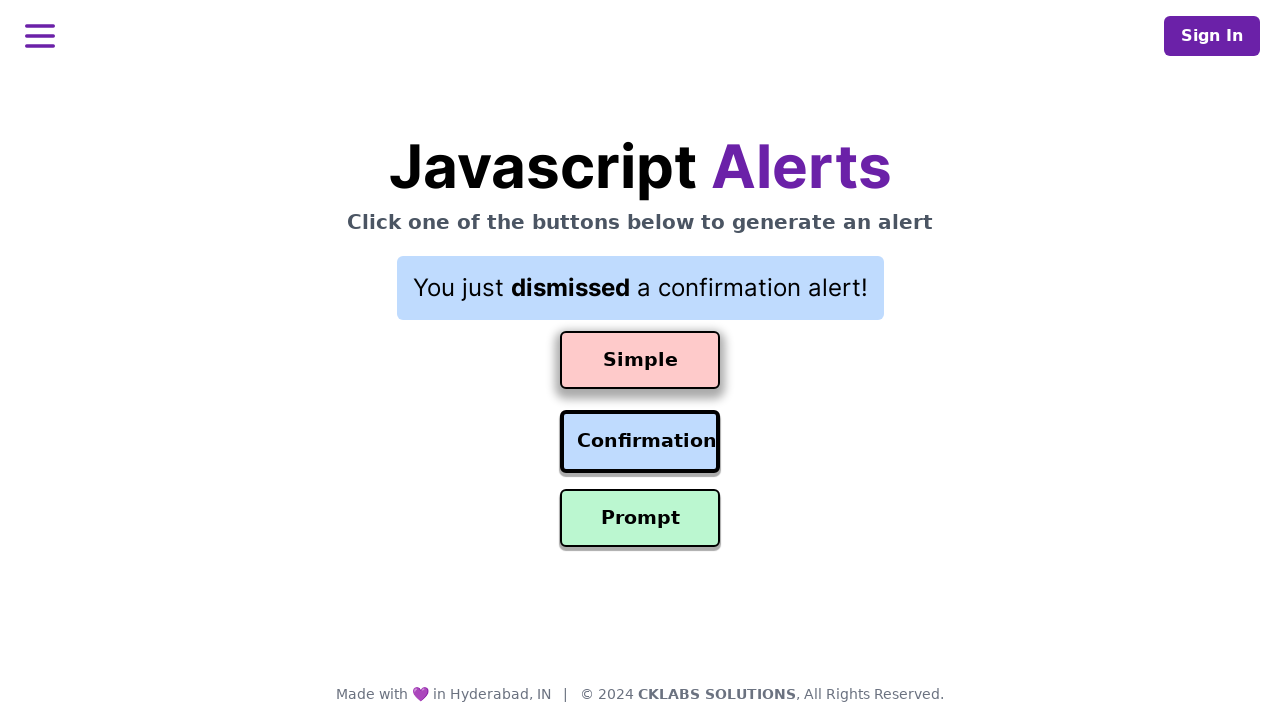

Waited for confirmation alert to be processed
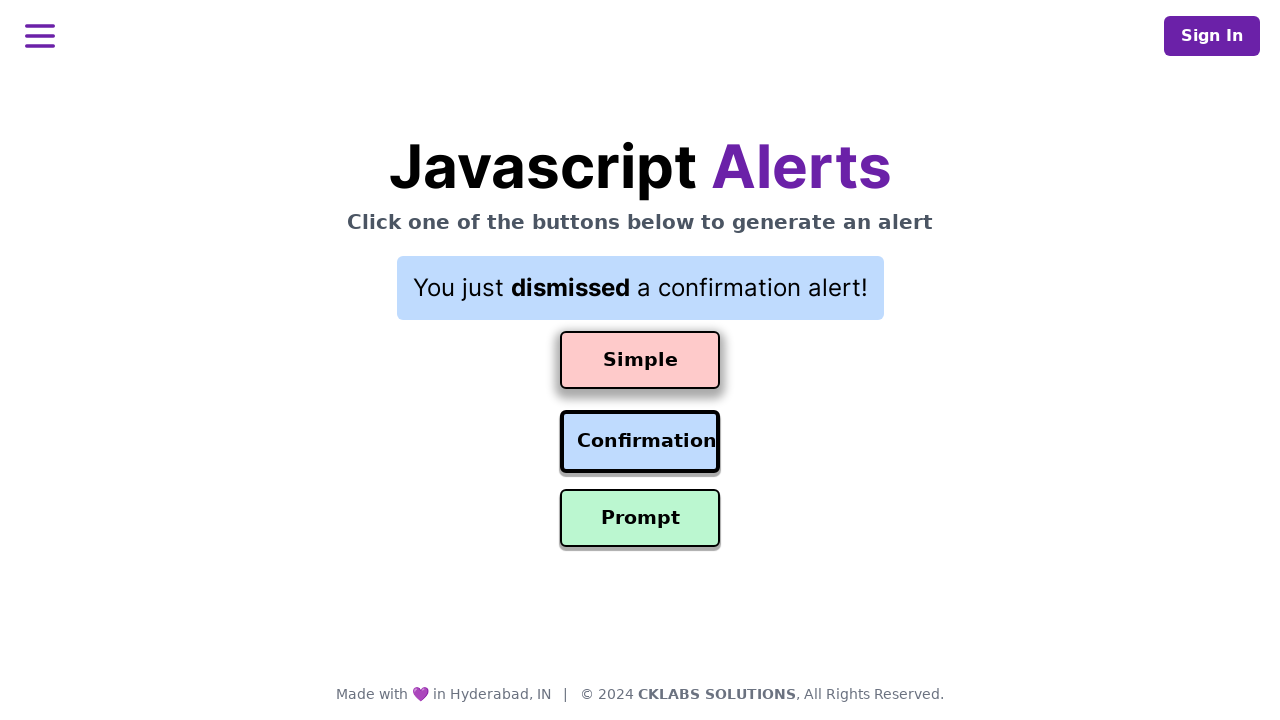

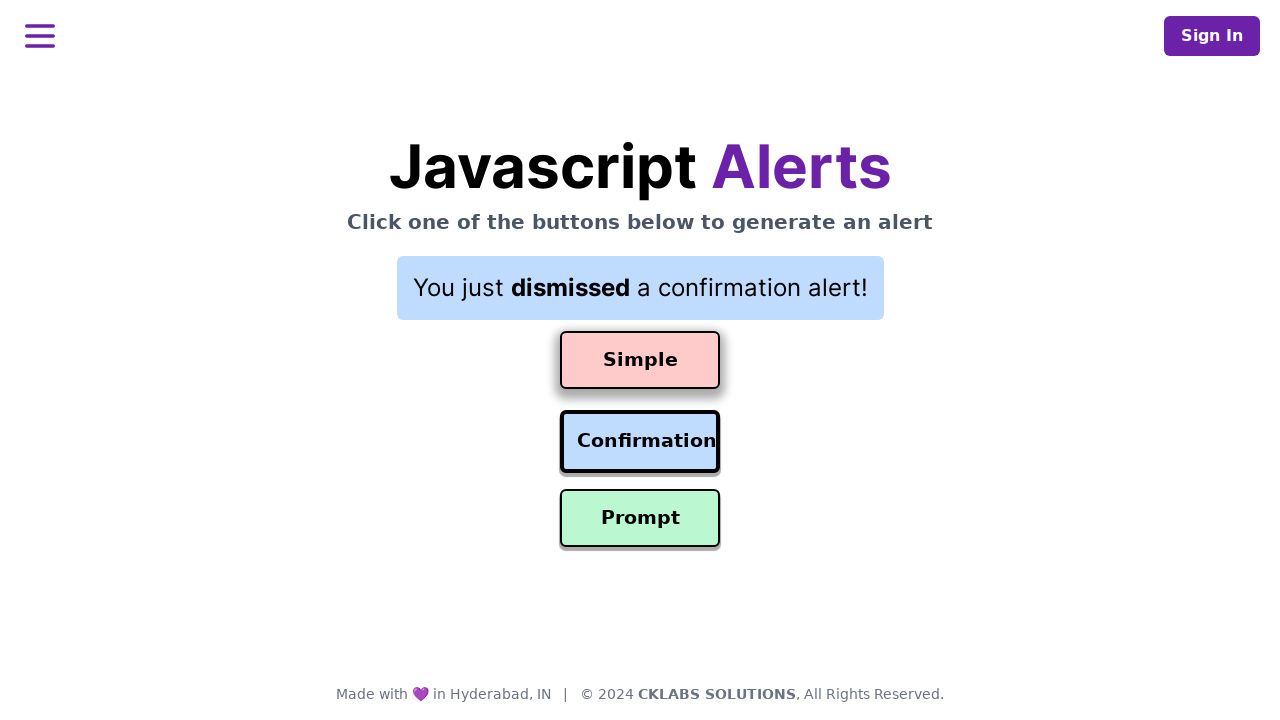